Tests JavaScript alert and confirm dialog handling by entering a name, triggering alerts, and accepting/dismissing them

Starting URL: https://rahulshettyacademy.com/AutomationPractice/

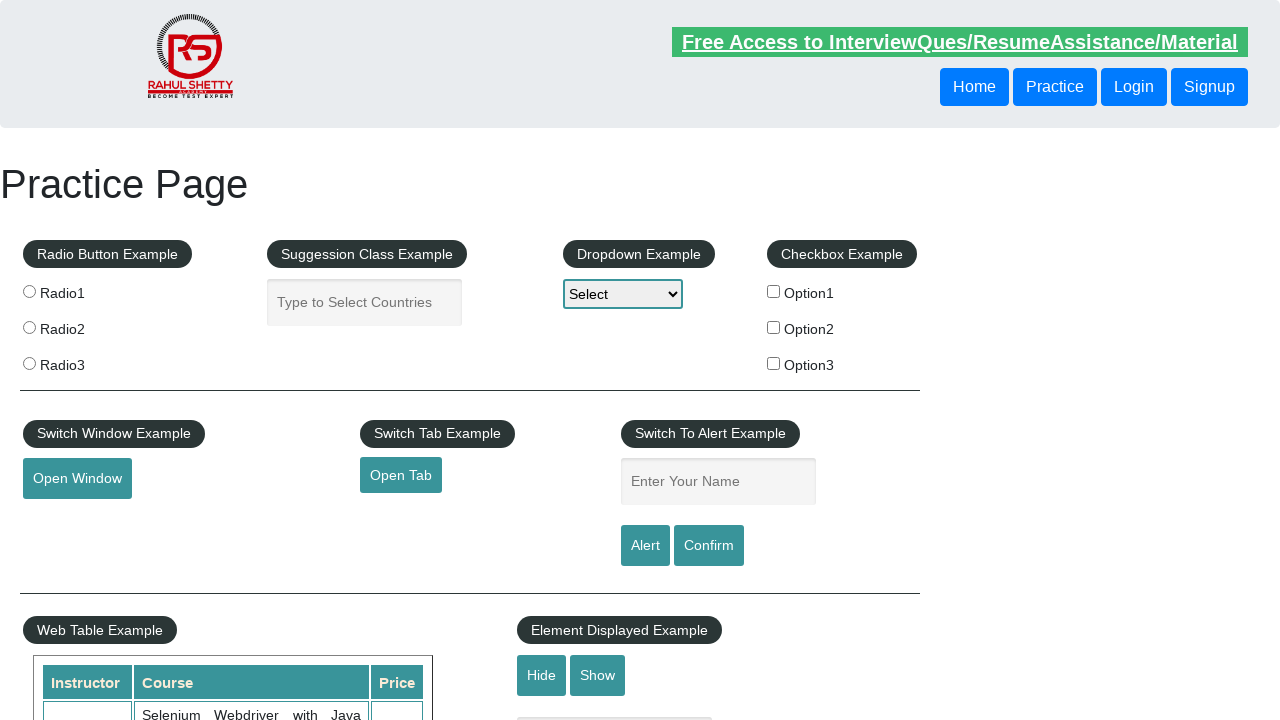

Filled name input field with 'Vinutha' on input#name
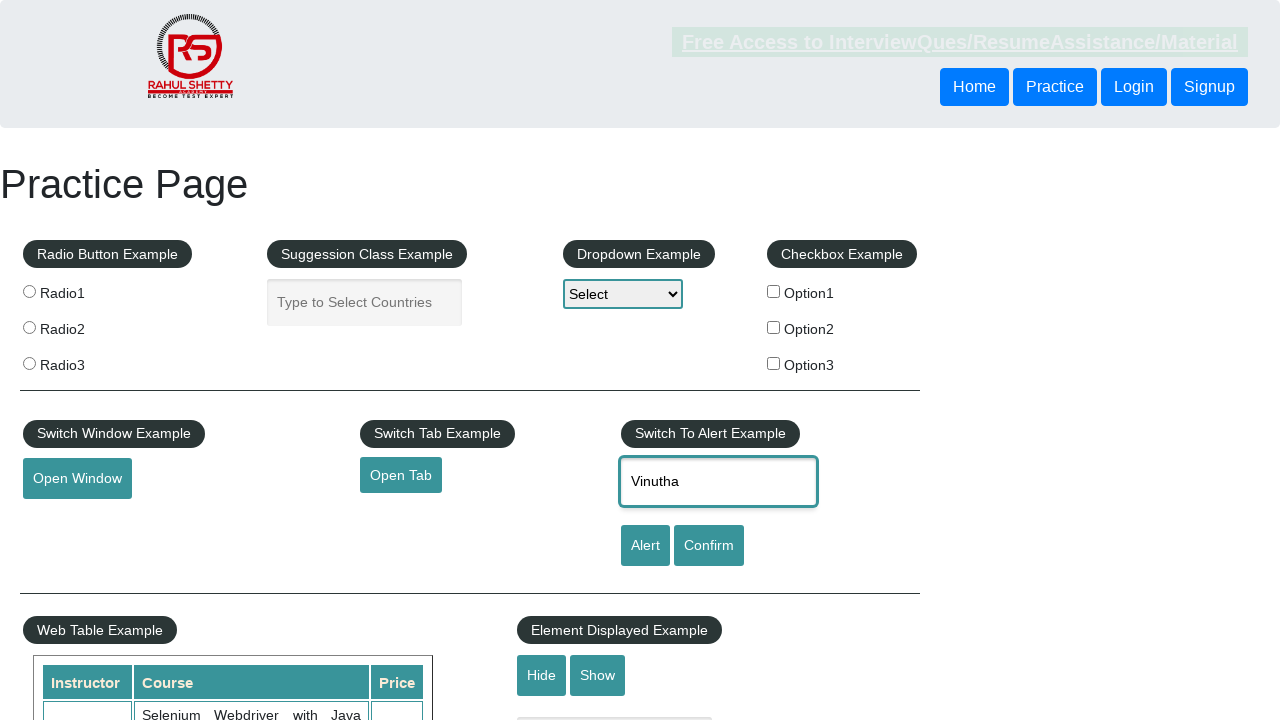

Clicked alert button to trigger JavaScript alert at (645, 546) on #alertbtn
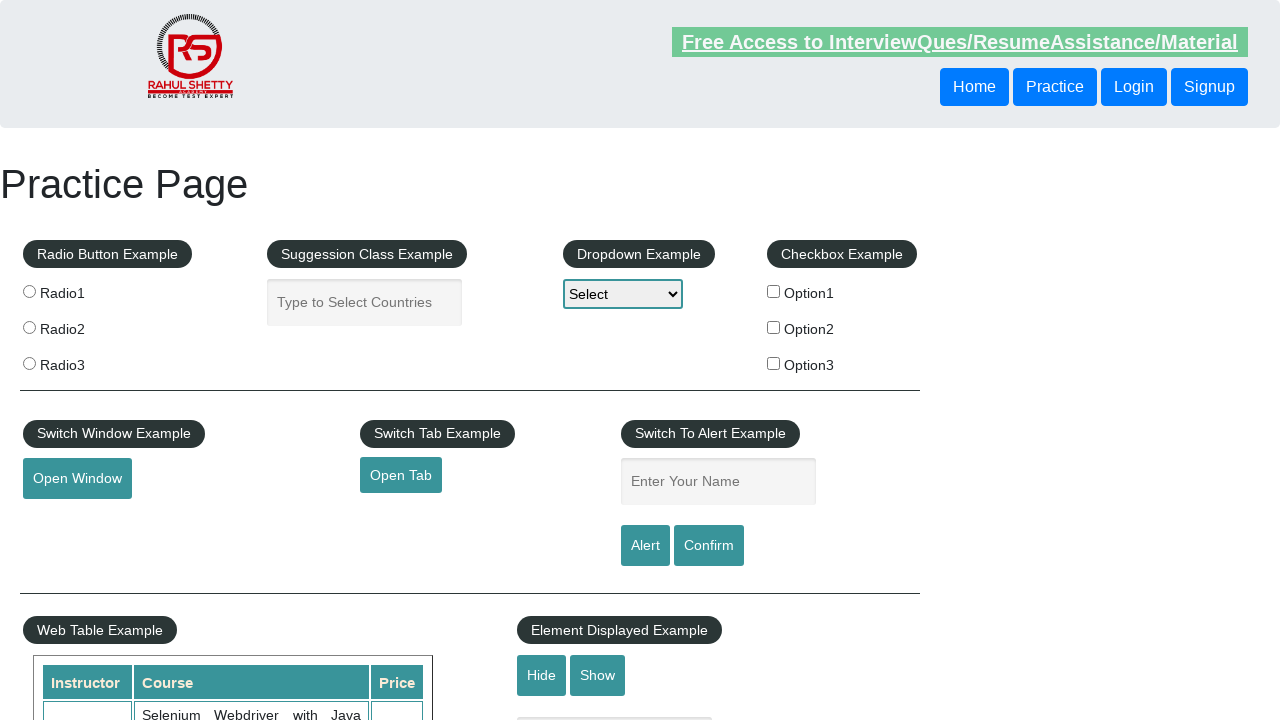

Set up dialog handler to accept alert
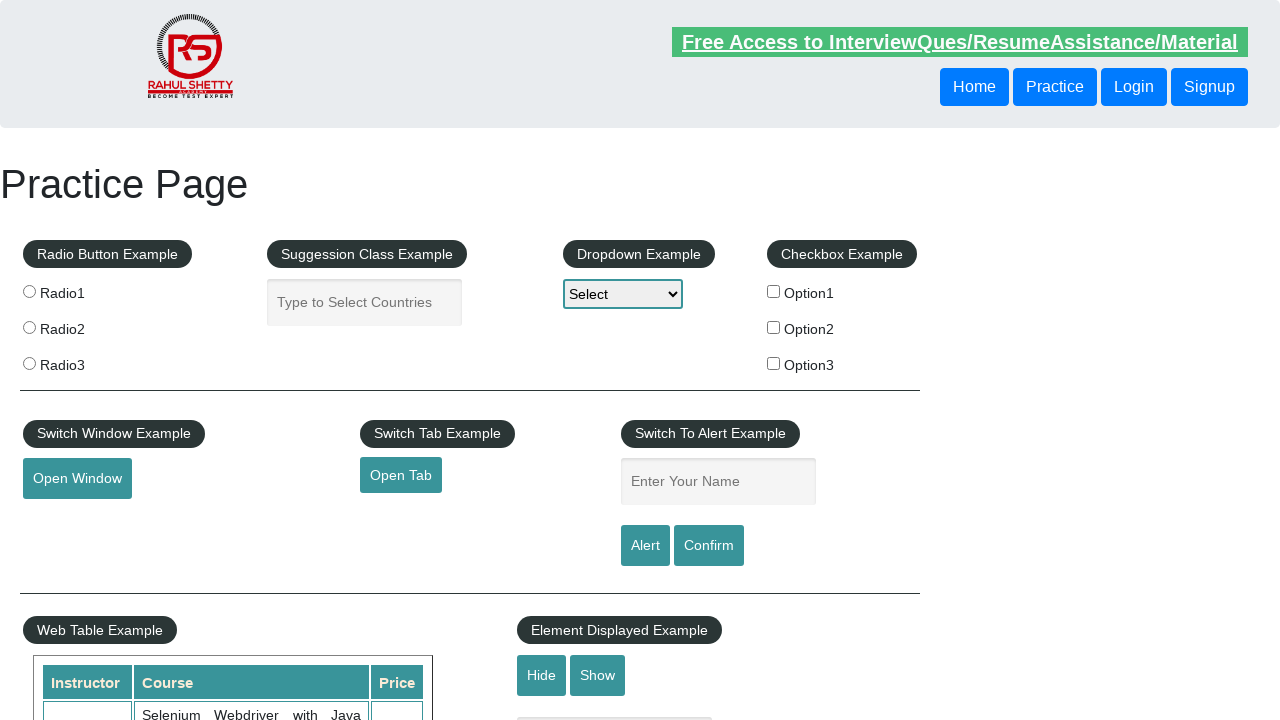

Waited 500ms for alert handling to complete
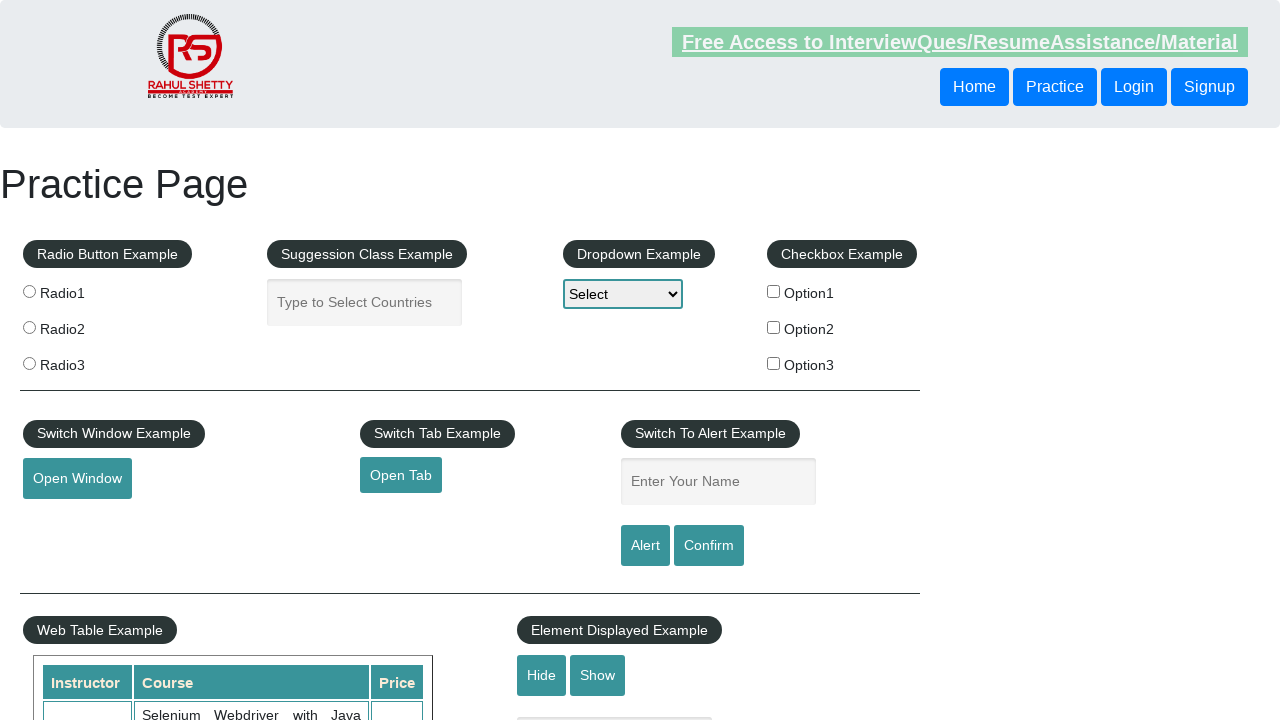

Filled name input field again with 'Vinutha' for confirm dialog on input#name
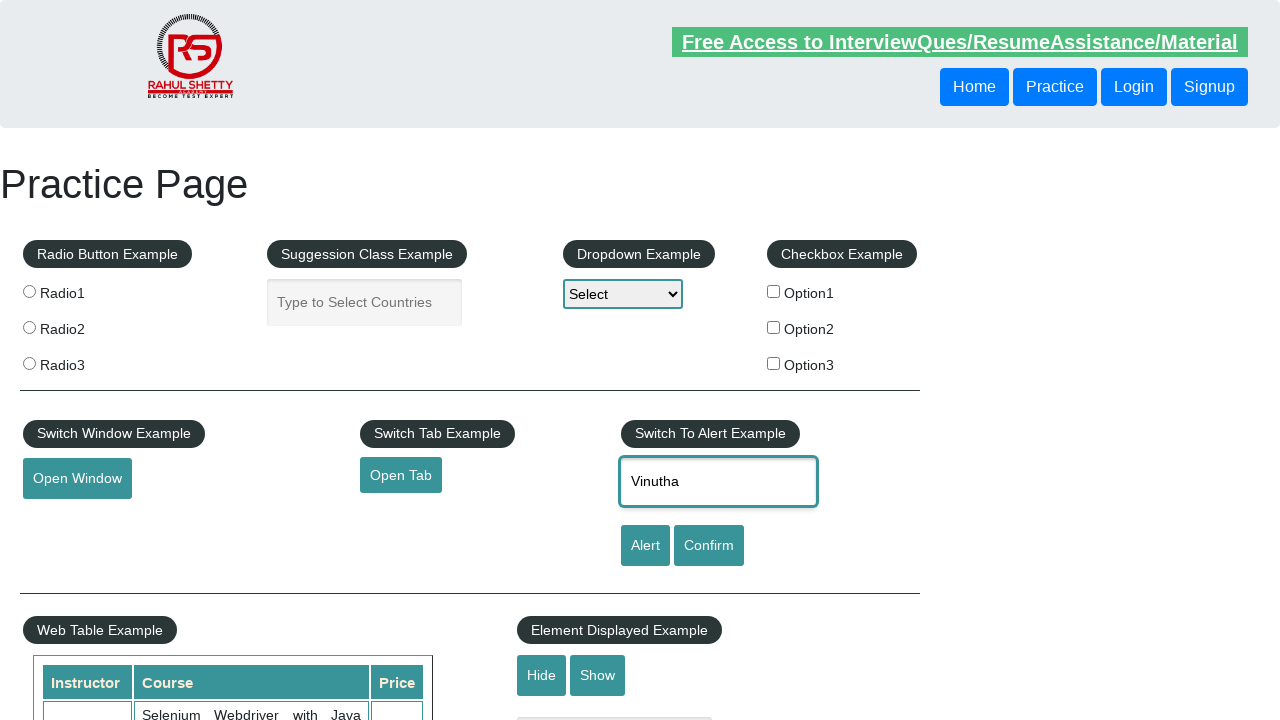

Set up dialog handler to dismiss confirm dialog
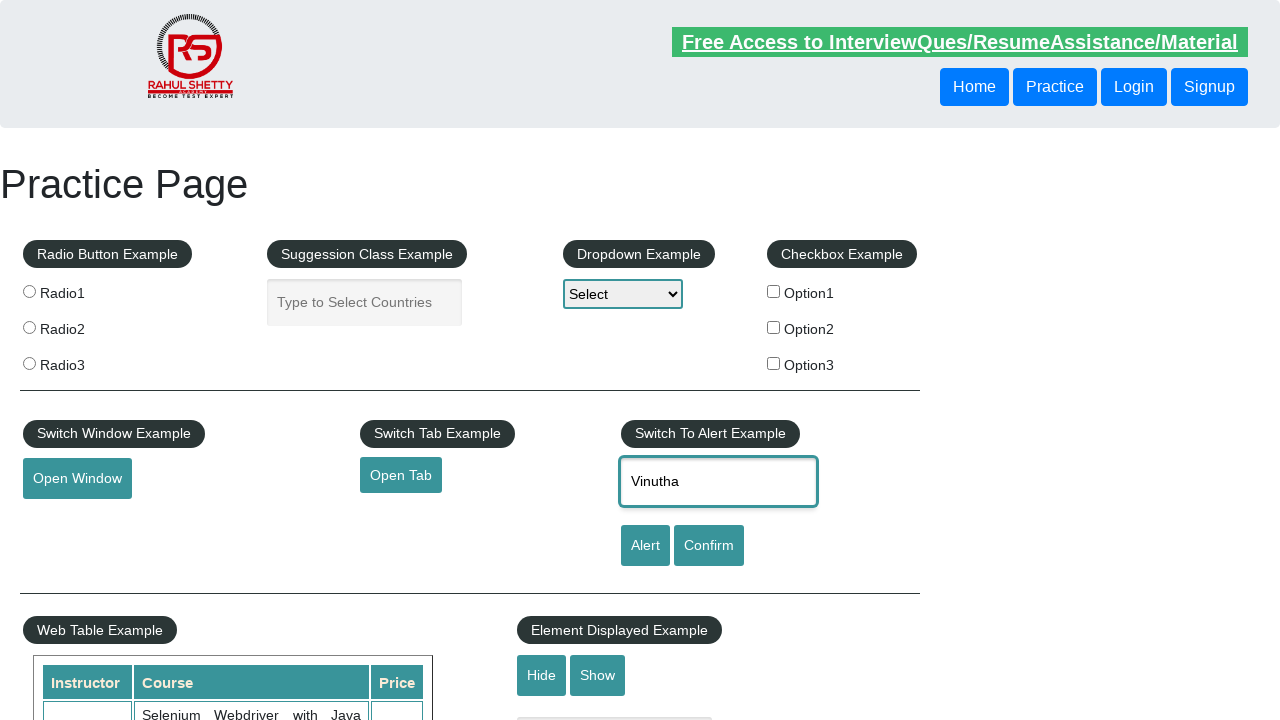

Clicked confirm button to trigger JavaScript confirm dialog at (709, 546) on #confirmbtn
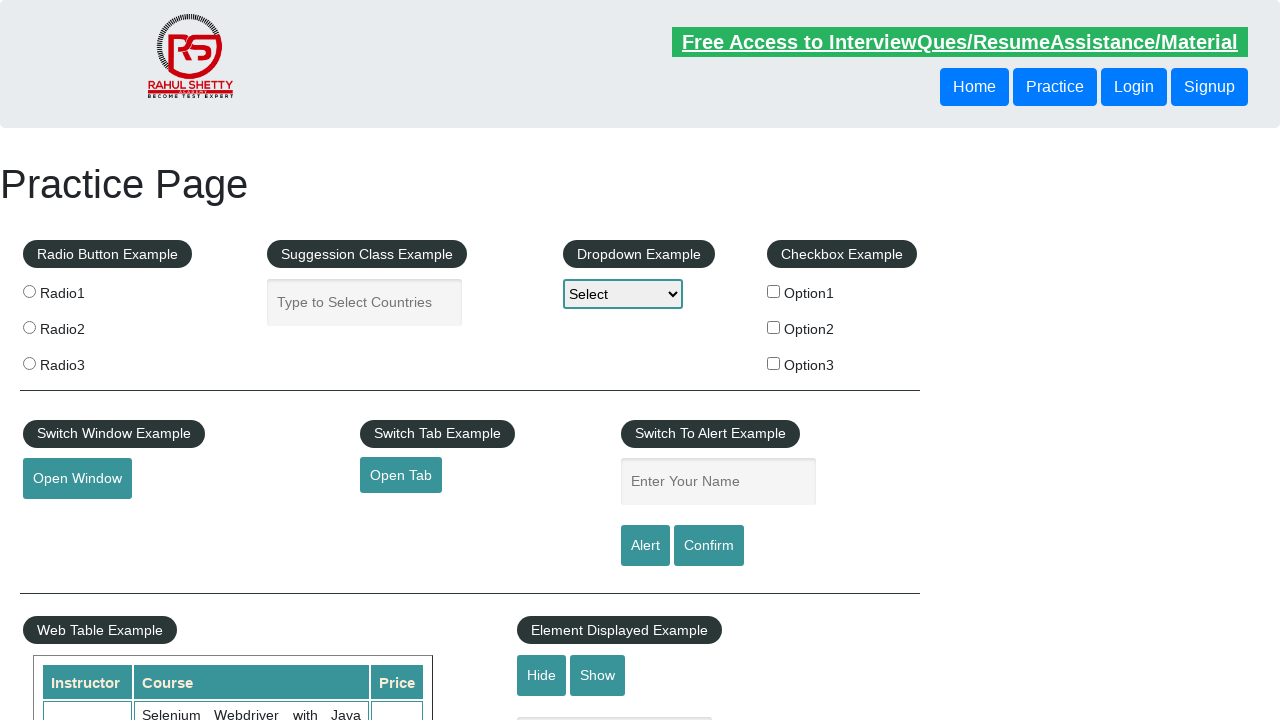

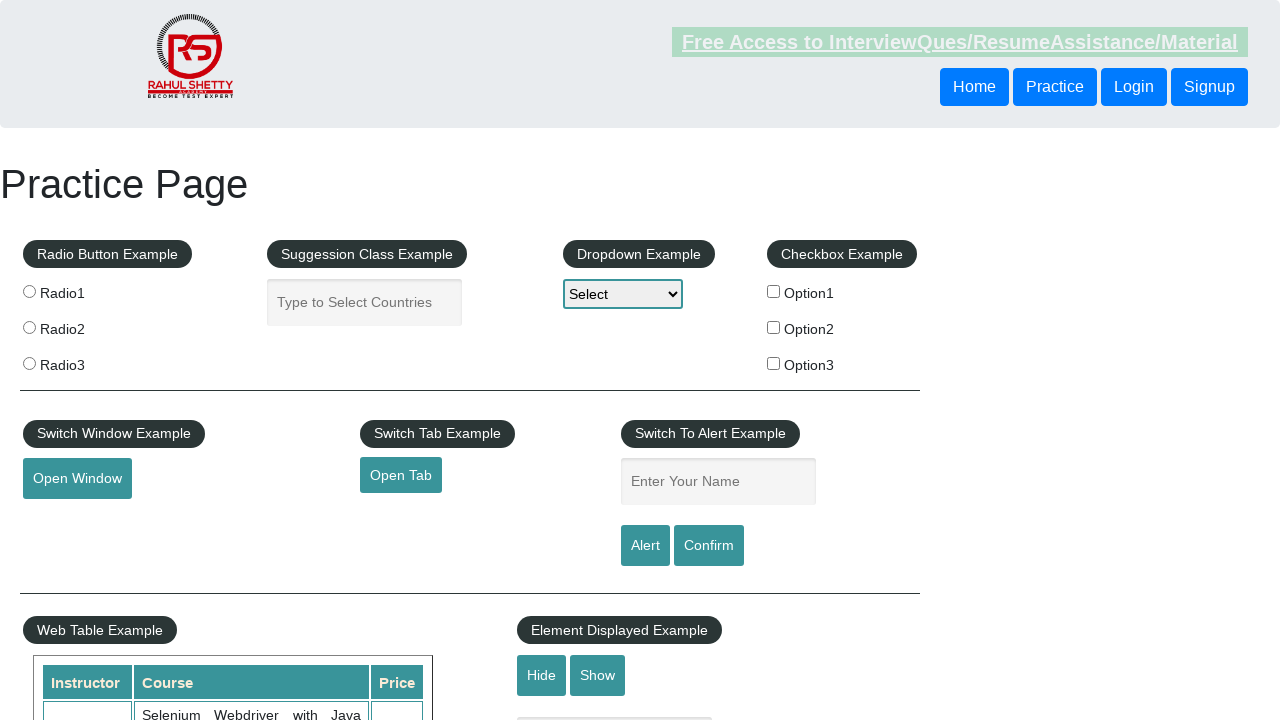